Tests scrolling functionality on OSChina blog page by performing multiple scroll actions

Starting URL: https://www.oschina.net/blog

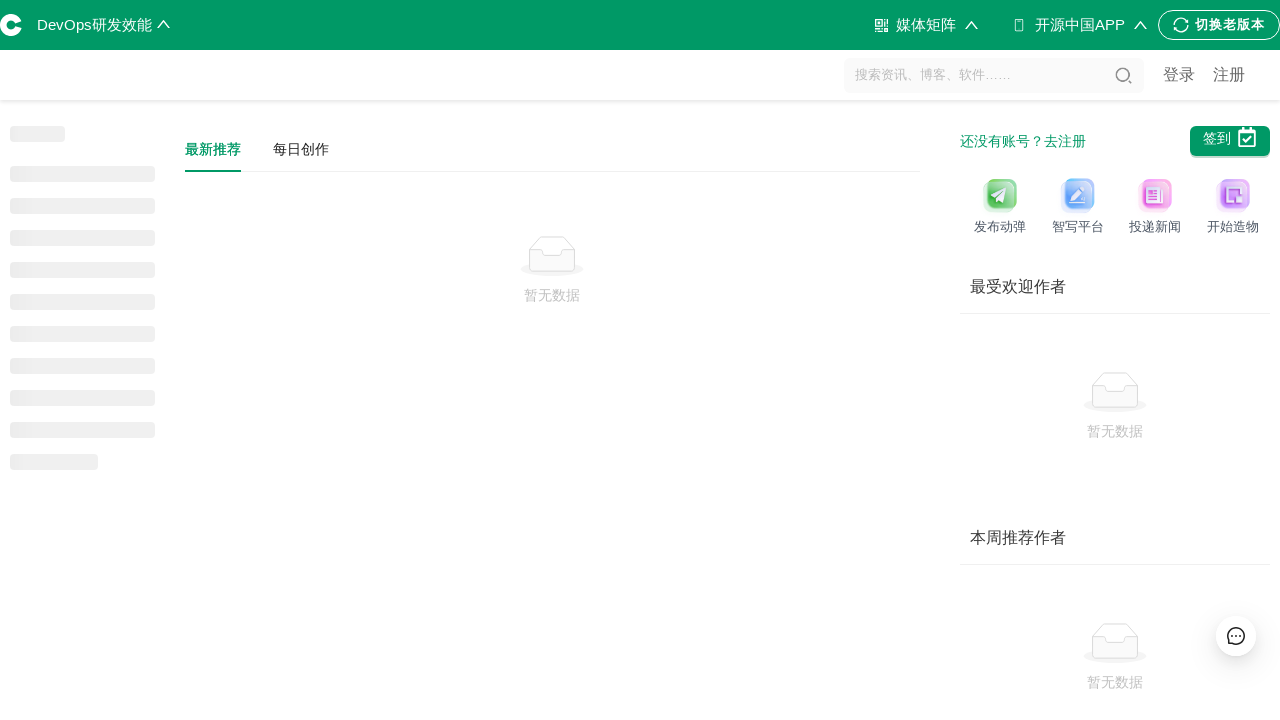

Scrolled to bottom of page (iteration 1/5)
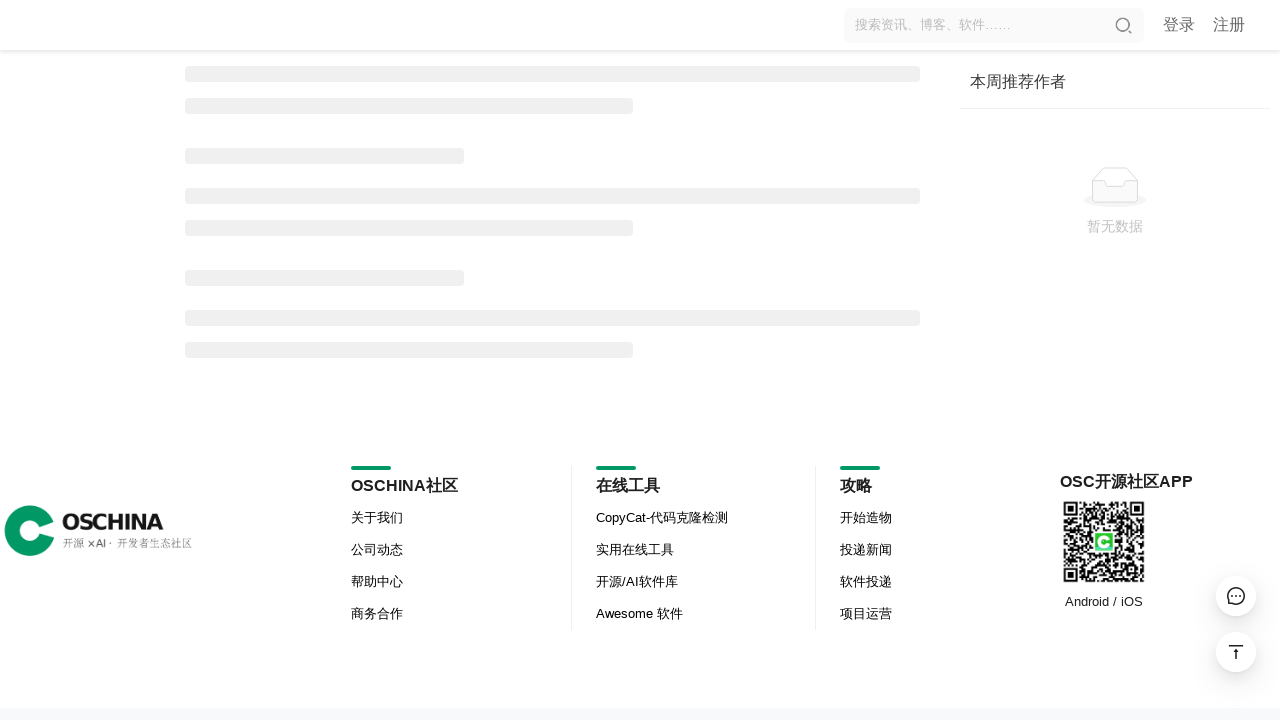

Waited 3 seconds for content to load
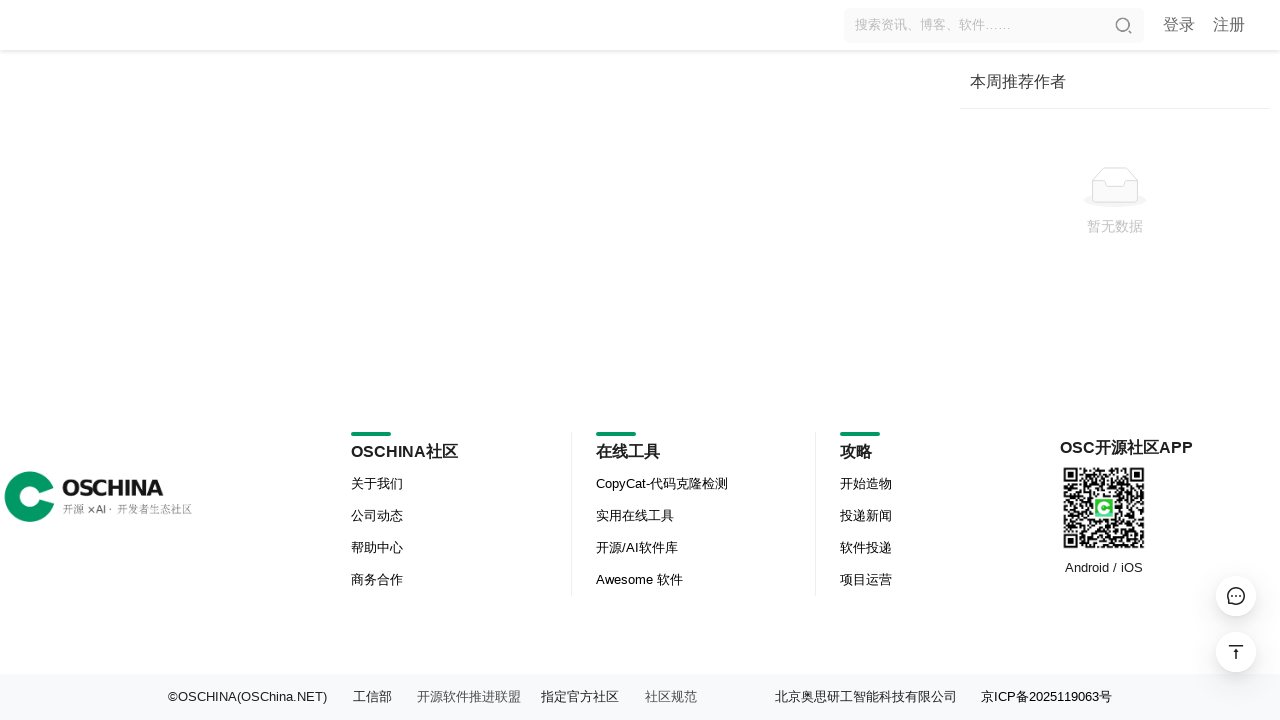

Scrolled to bottom of page (iteration 2/5)
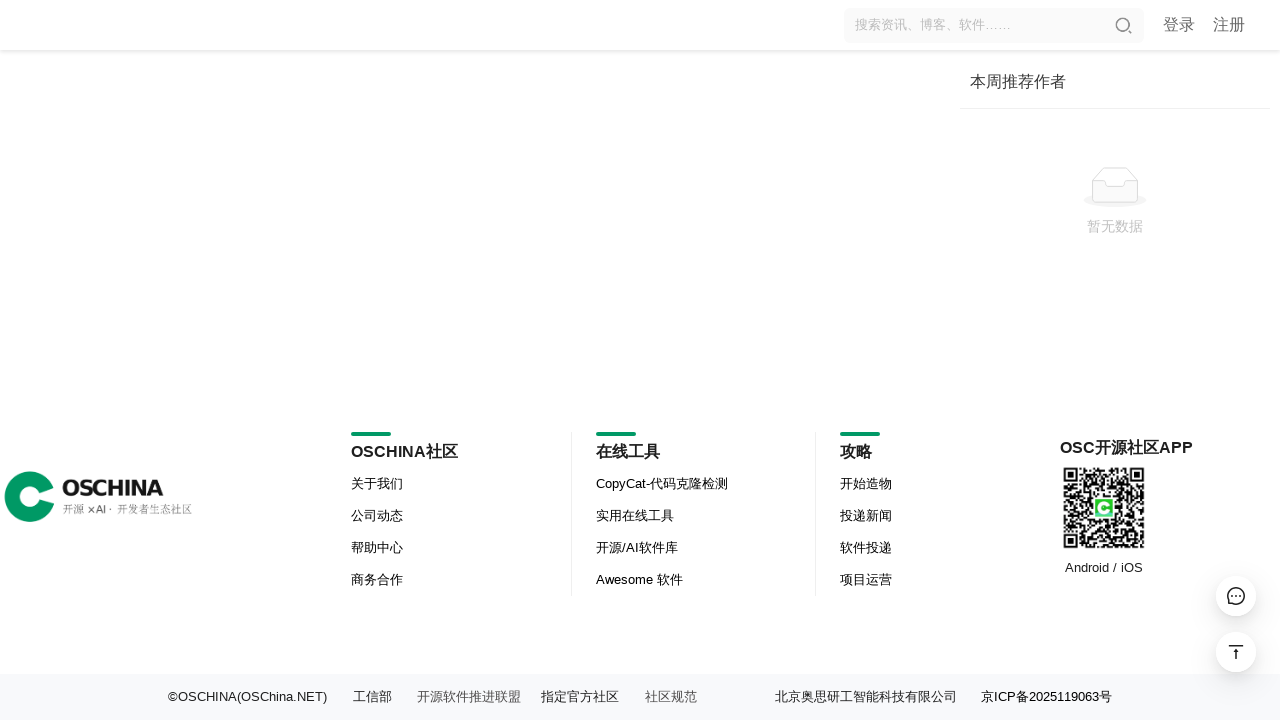

Waited 3 seconds for content to load
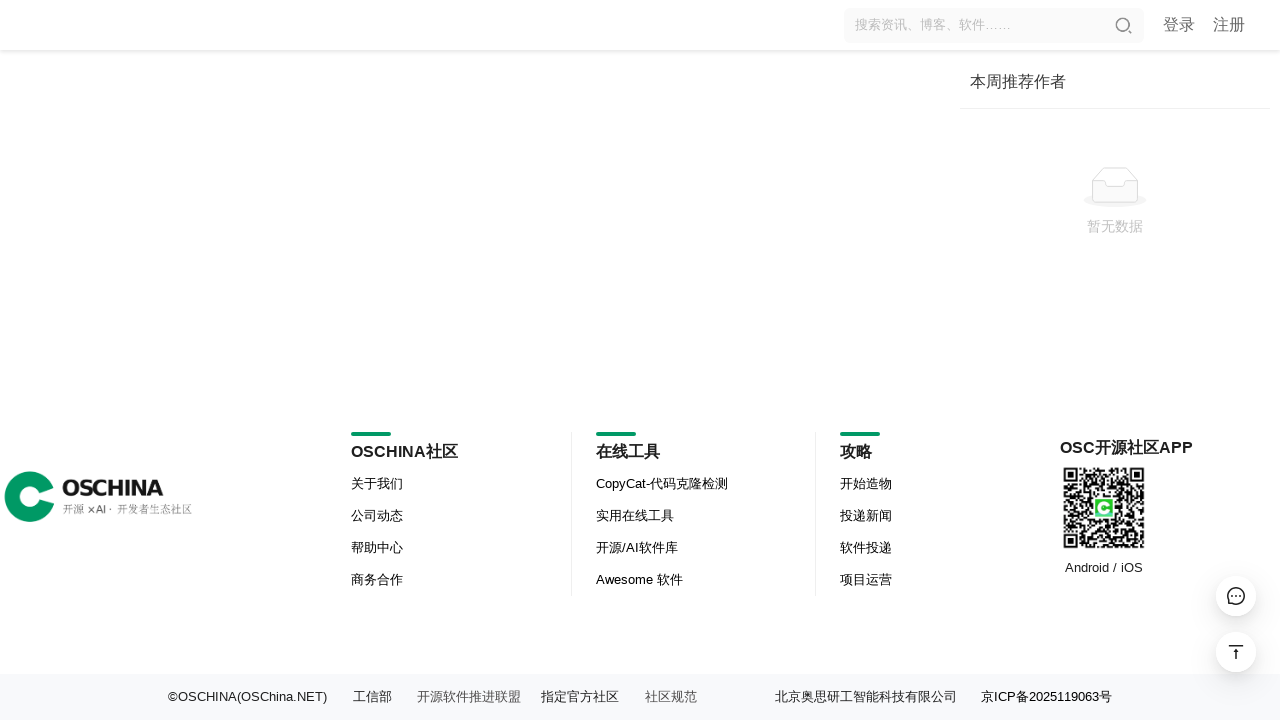

Scrolled to bottom of page (iteration 3/5)
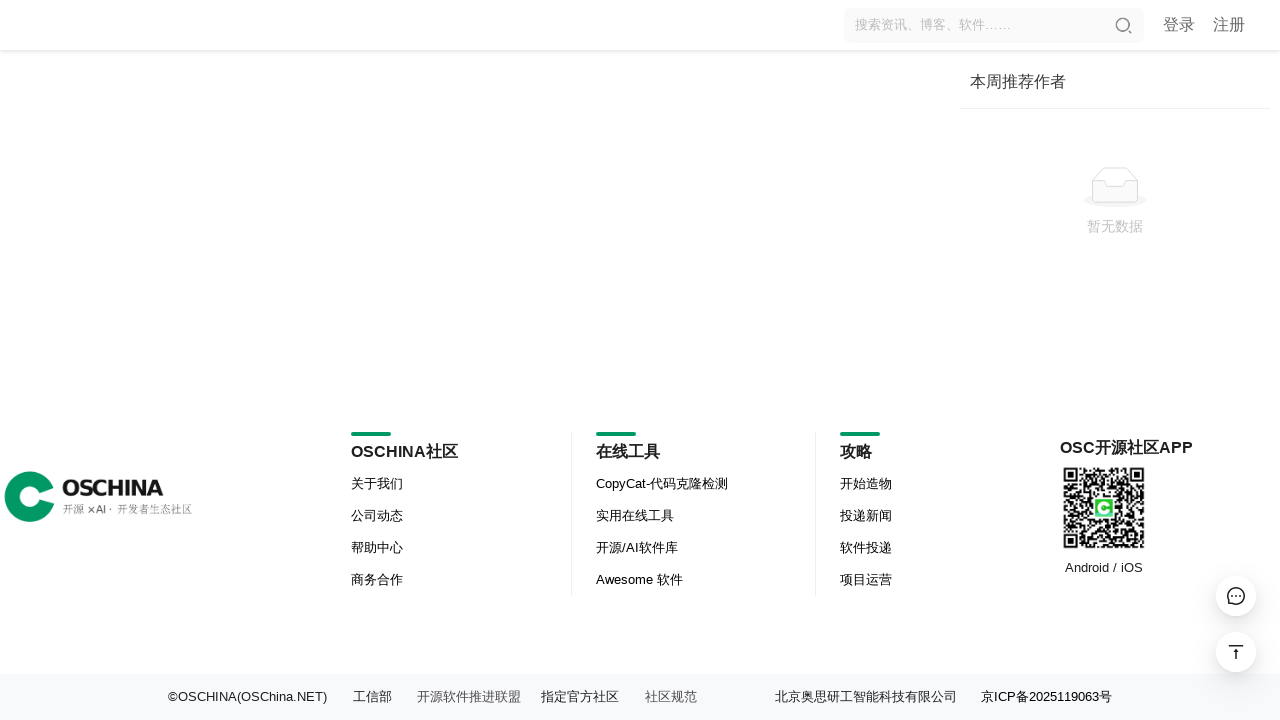

Waited 3 seconds for content to load
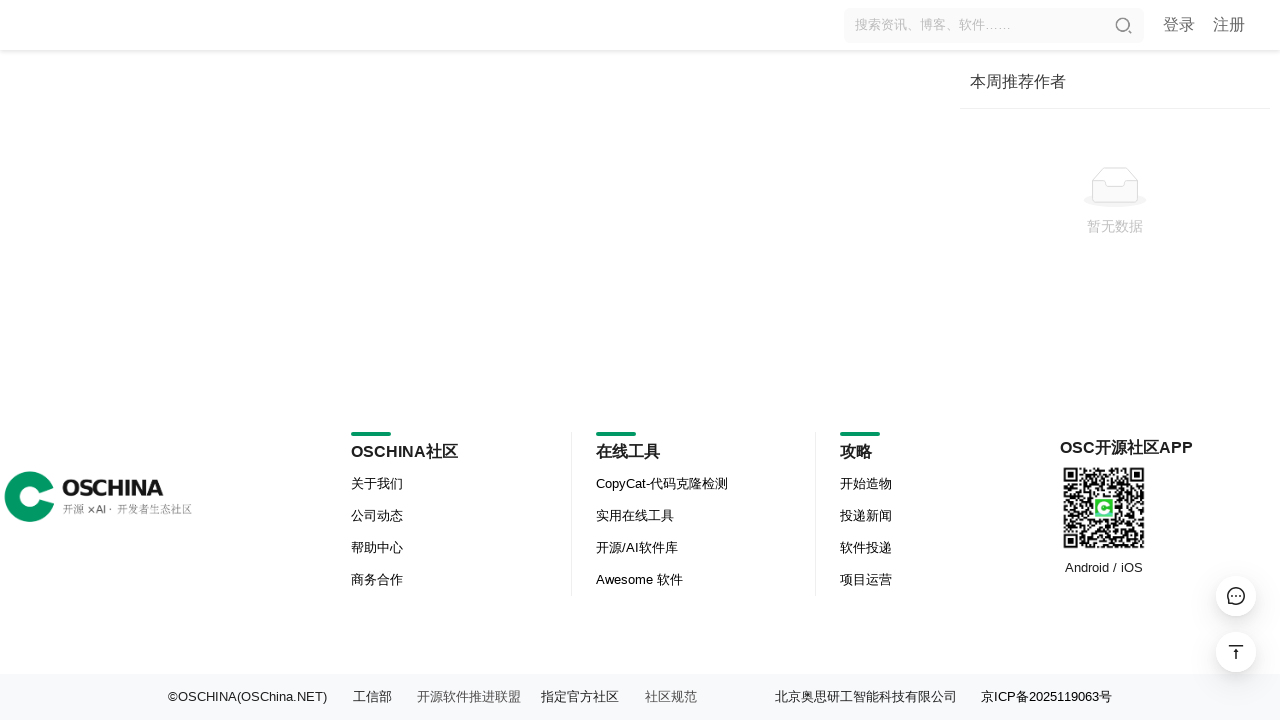

Scrolled to bottom of page (iteration 4/5)
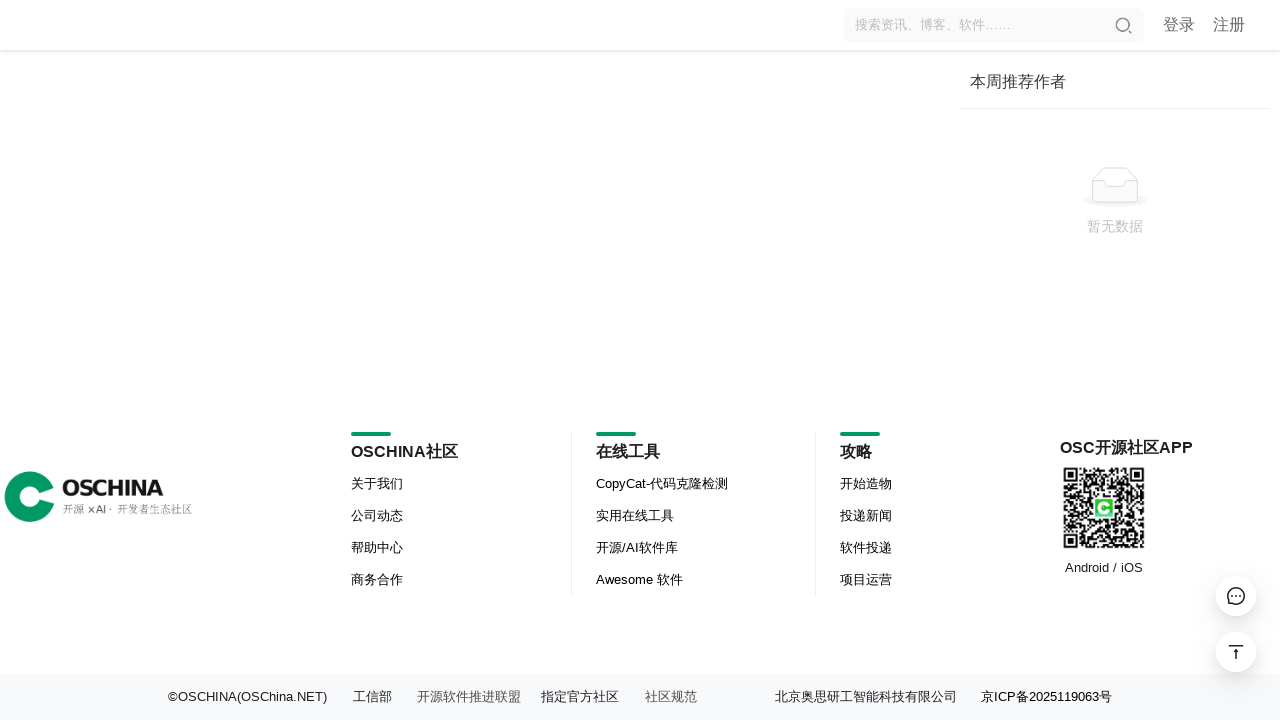

Waited 3 seconds for content to load
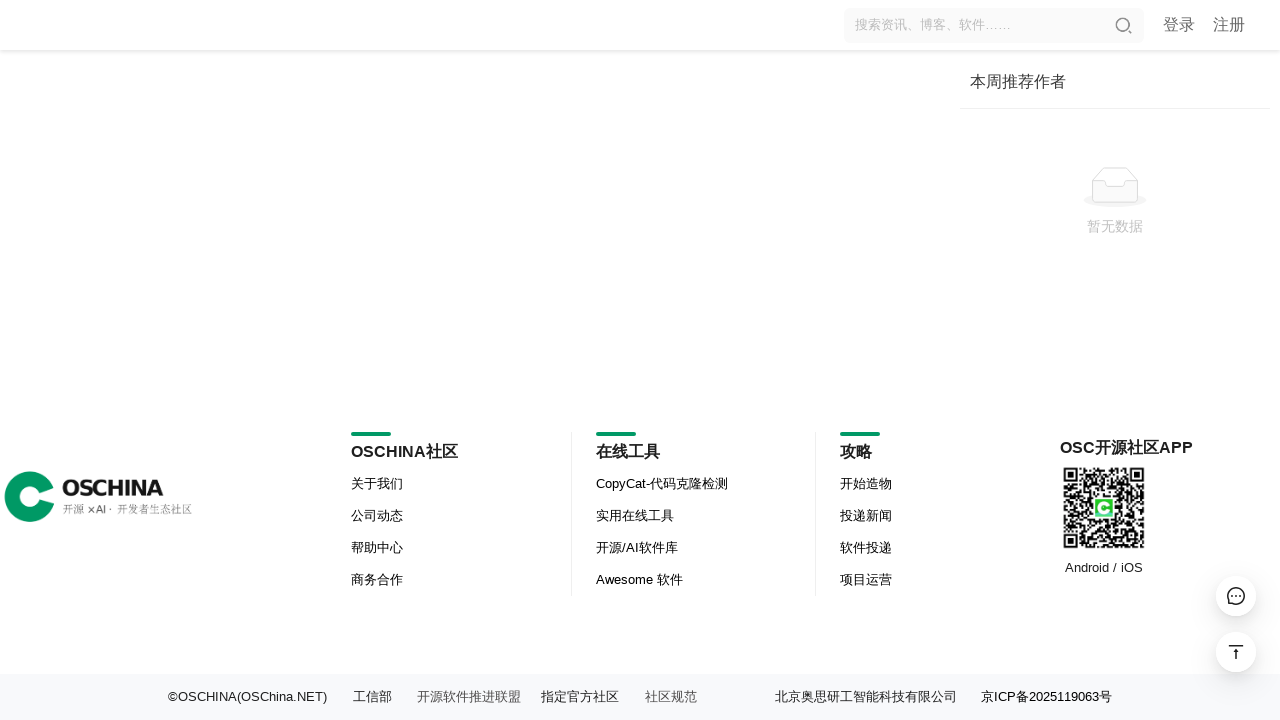

Scrolled to bottom of page (iteration 5/5)
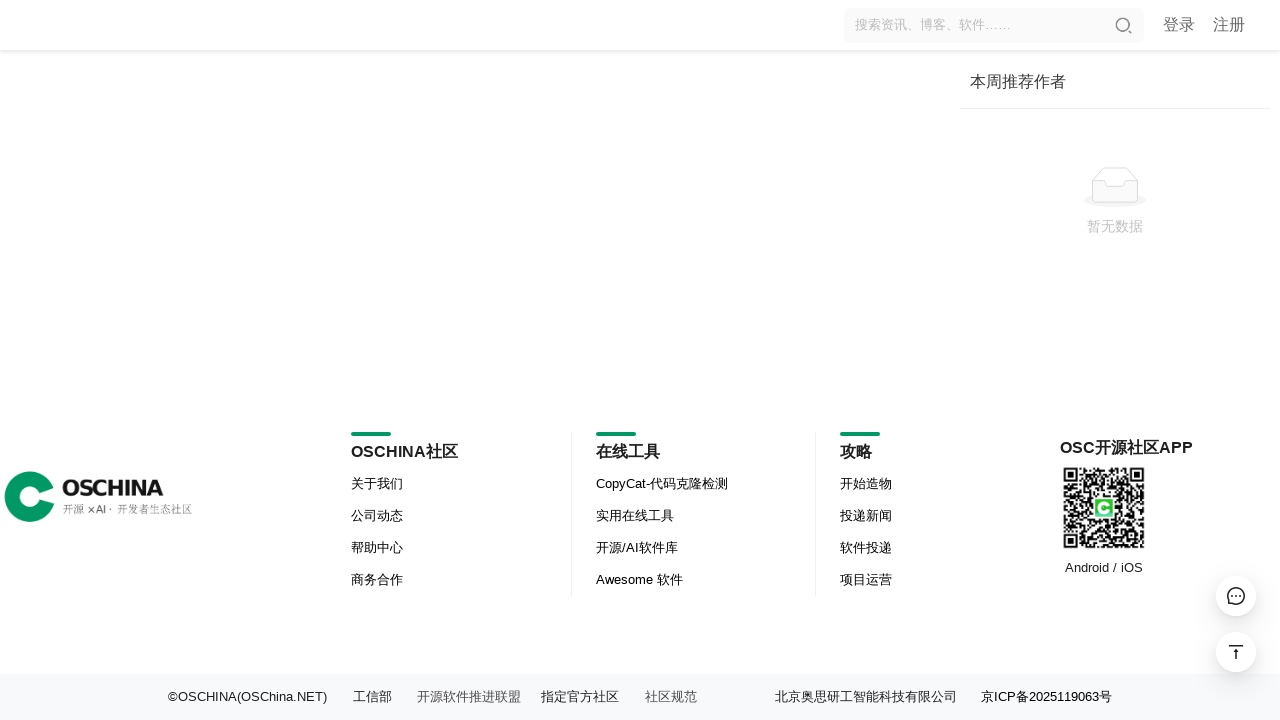

Waited 3 seconds for content to load
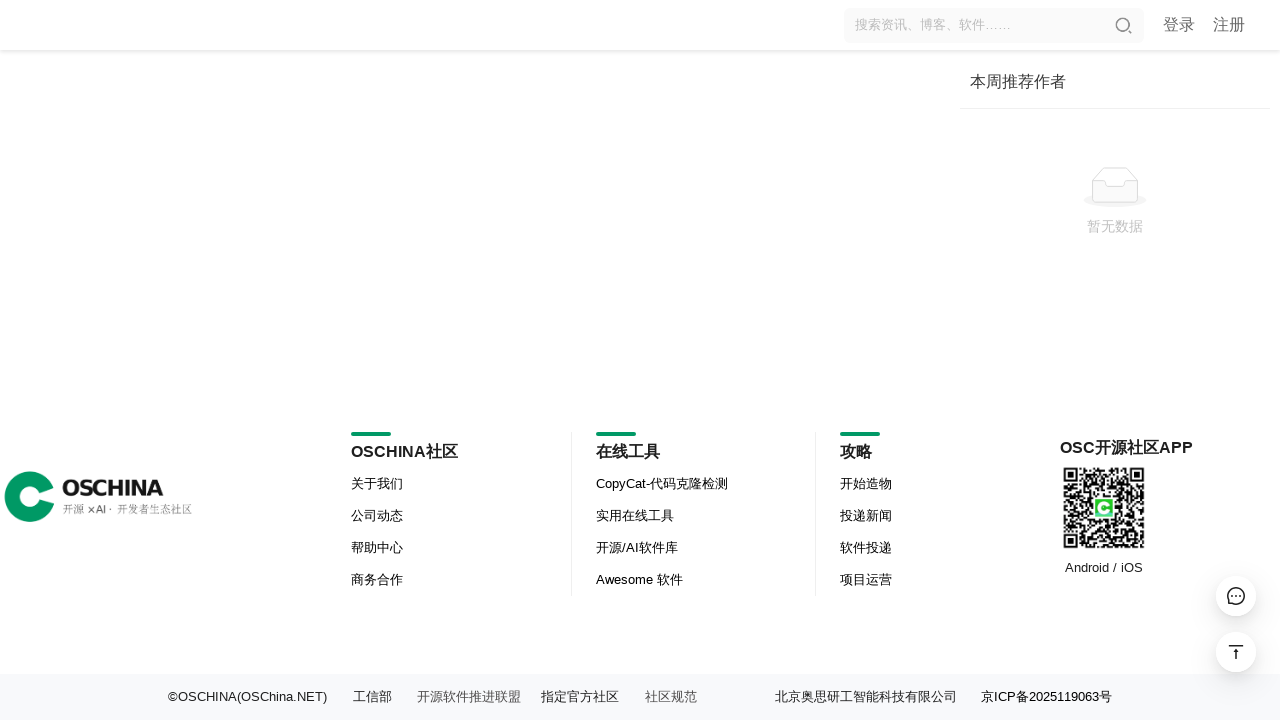

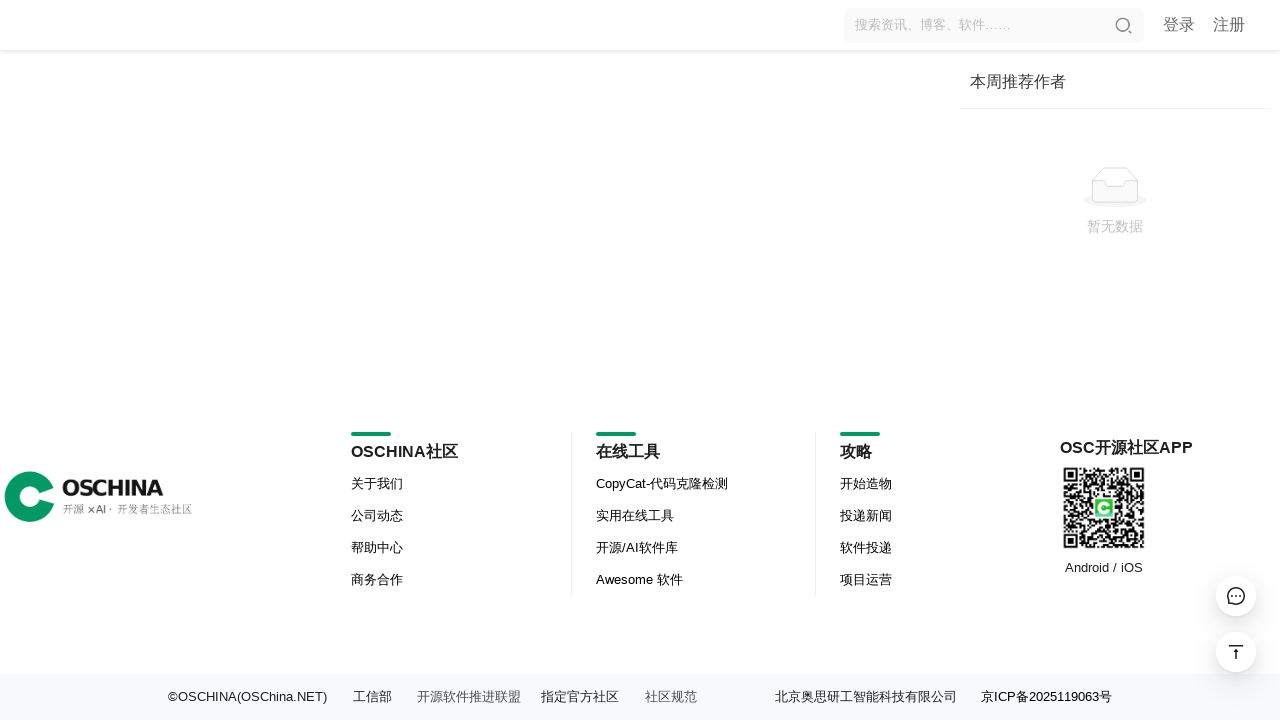